Waits for price to reach $100, clicks book button, solves a math problem and submits the answer

Starting URL: http://suninjuly.github.io/explicit_wait2.html

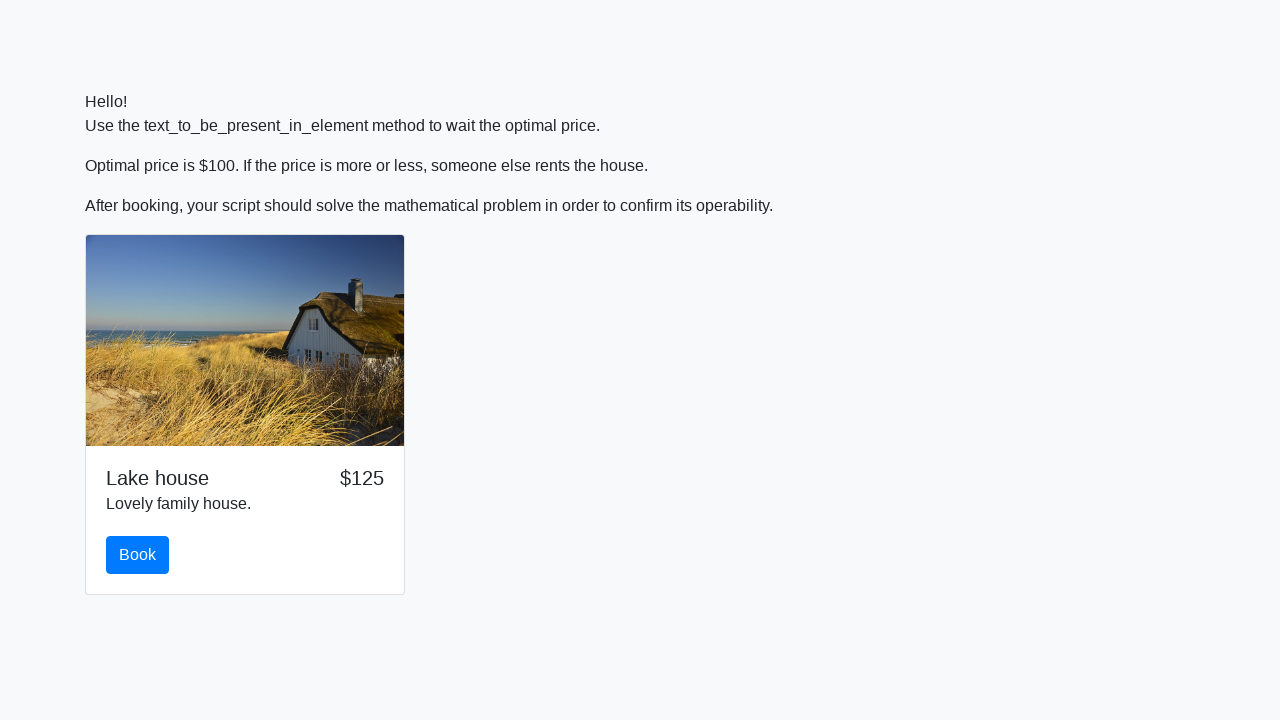

Waited for price to reach $100
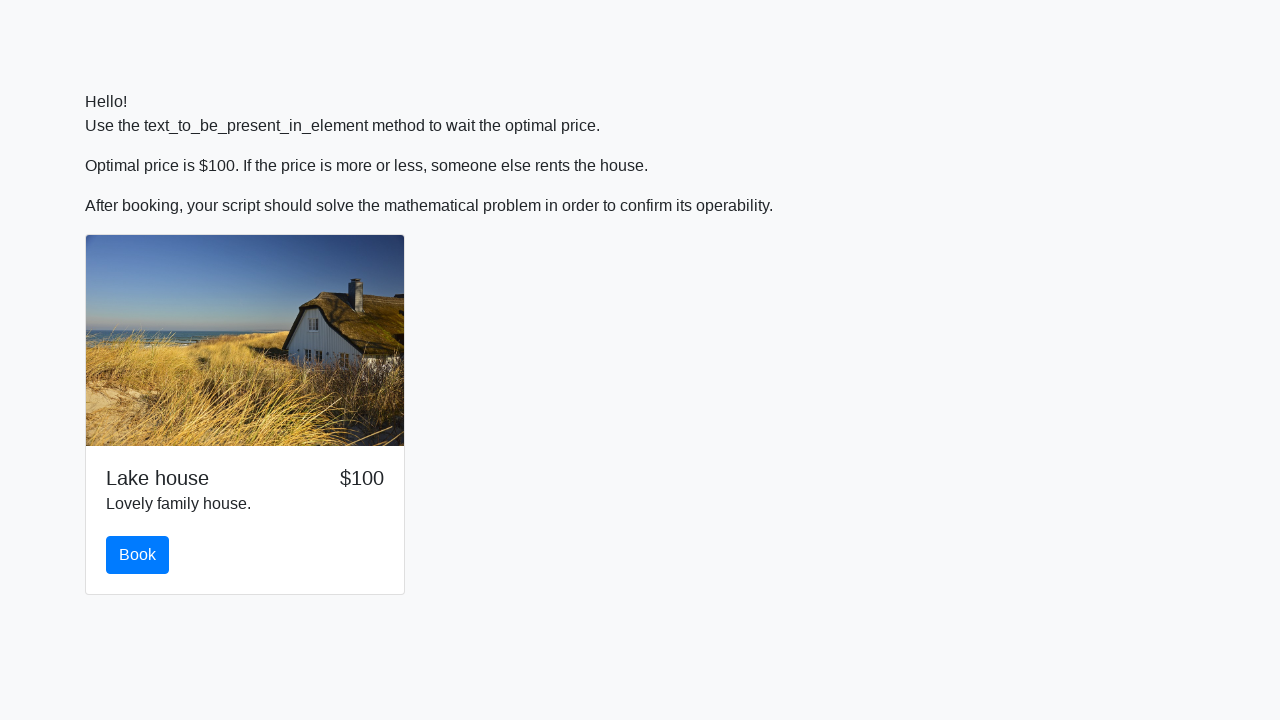

Clicked the book button at (138, 555) on #book
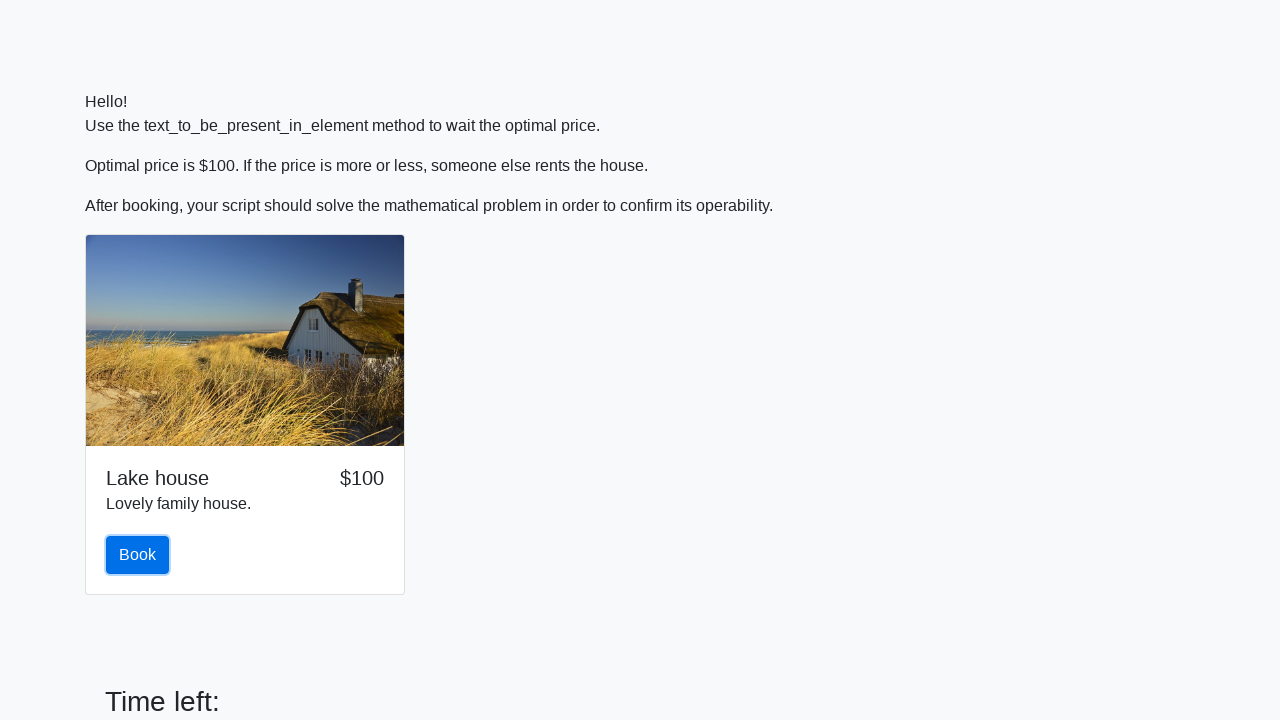

Retrieved x value from page: 287
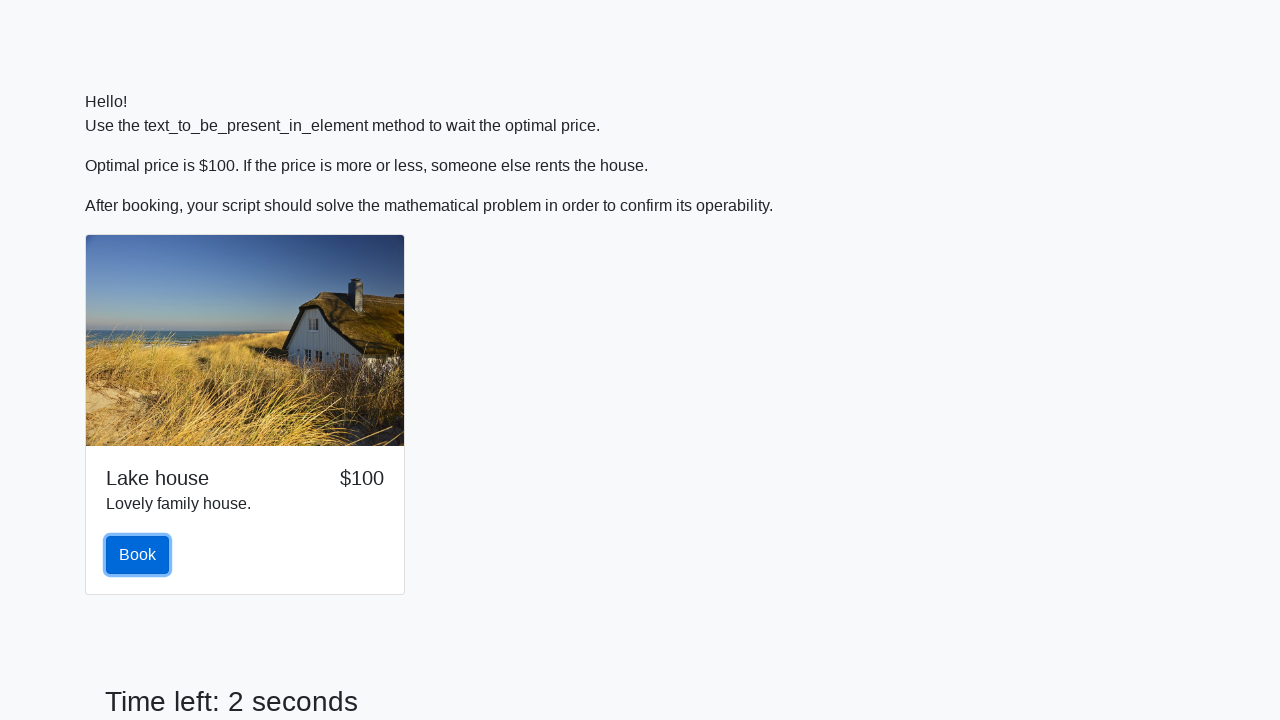

Calculated answer using math formula: 2.3772556776007496
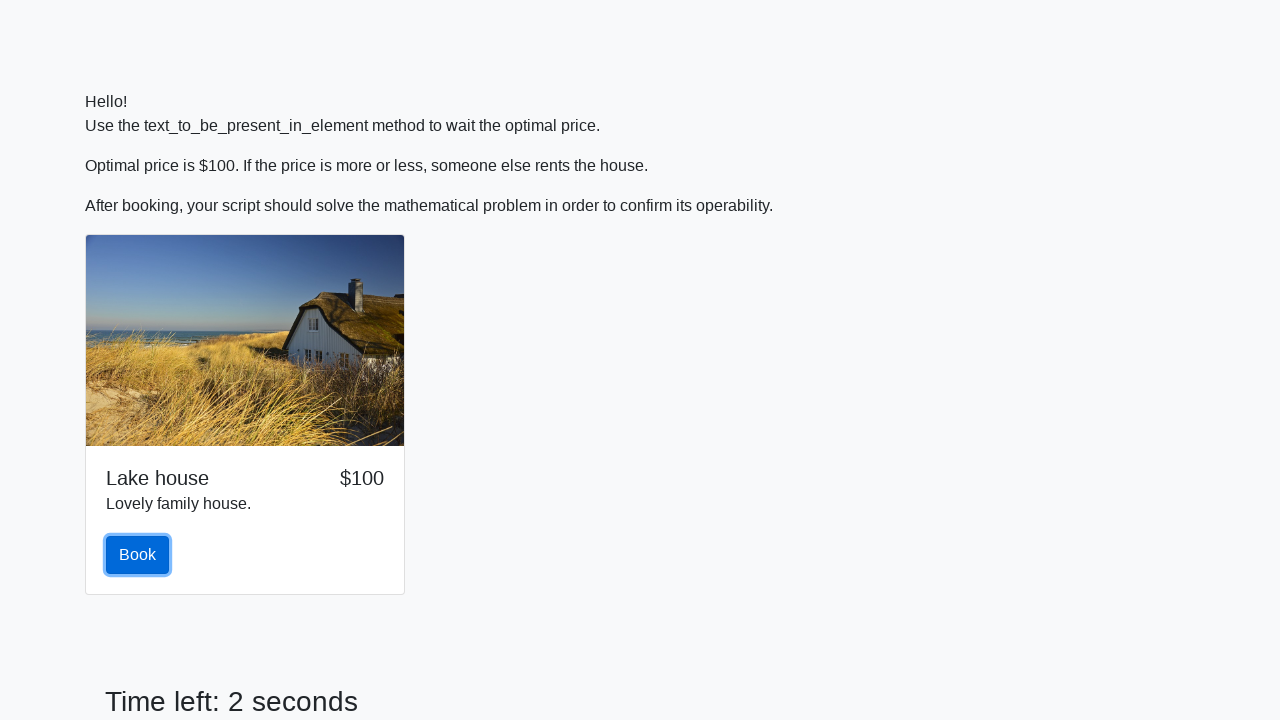

Filled answer field with calculated value on #answer.form-control
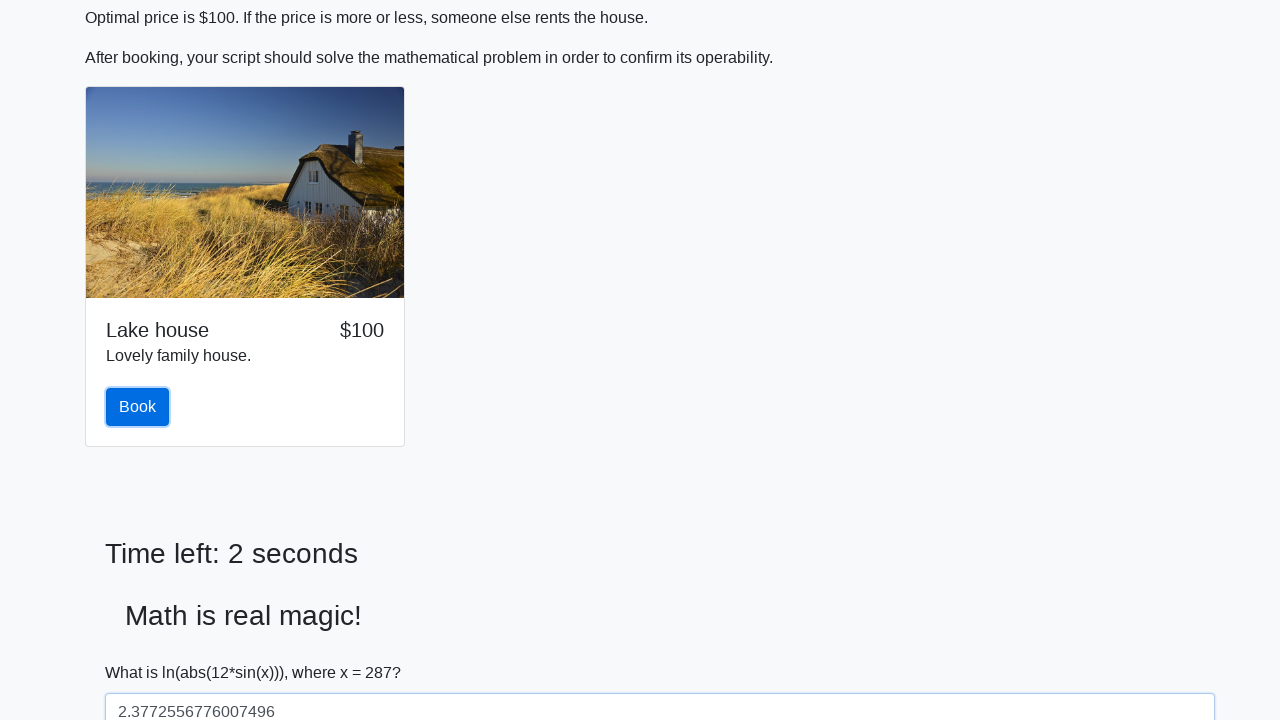

Submitted the form at (143, 651) on [type='submit']
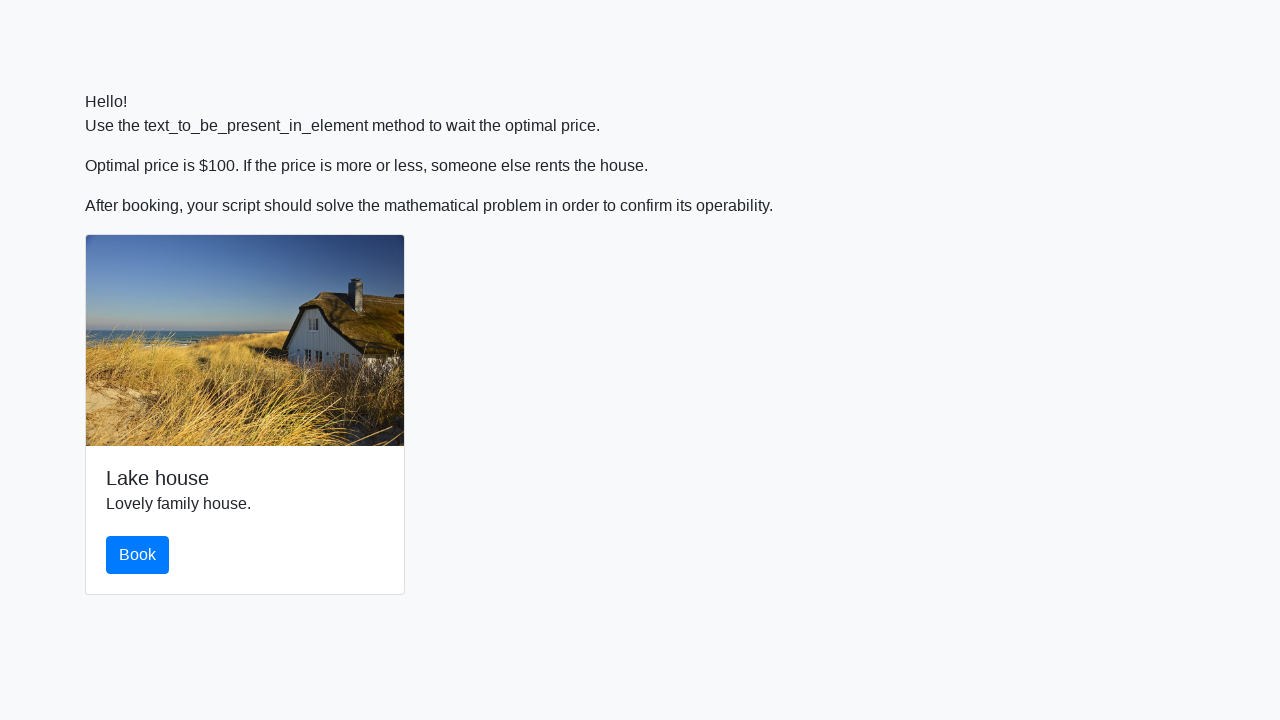

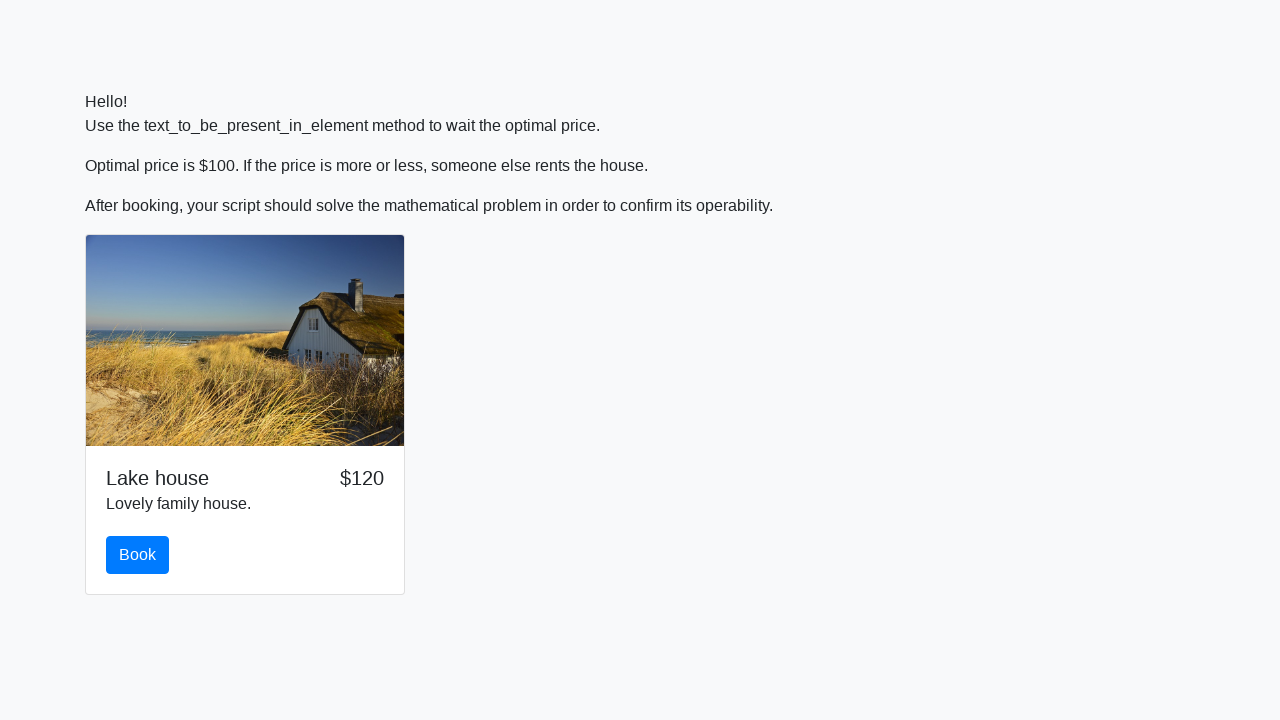